Tests keyboard accessibility features by clicking a button to trigger an alert, accepting it, then filling a form field and testing tab navigation

Starting URL: http://mdn.github.io/learning-area/tools-testing/cross-browser-testing/accessibility/native-keyboard-accessibility.html

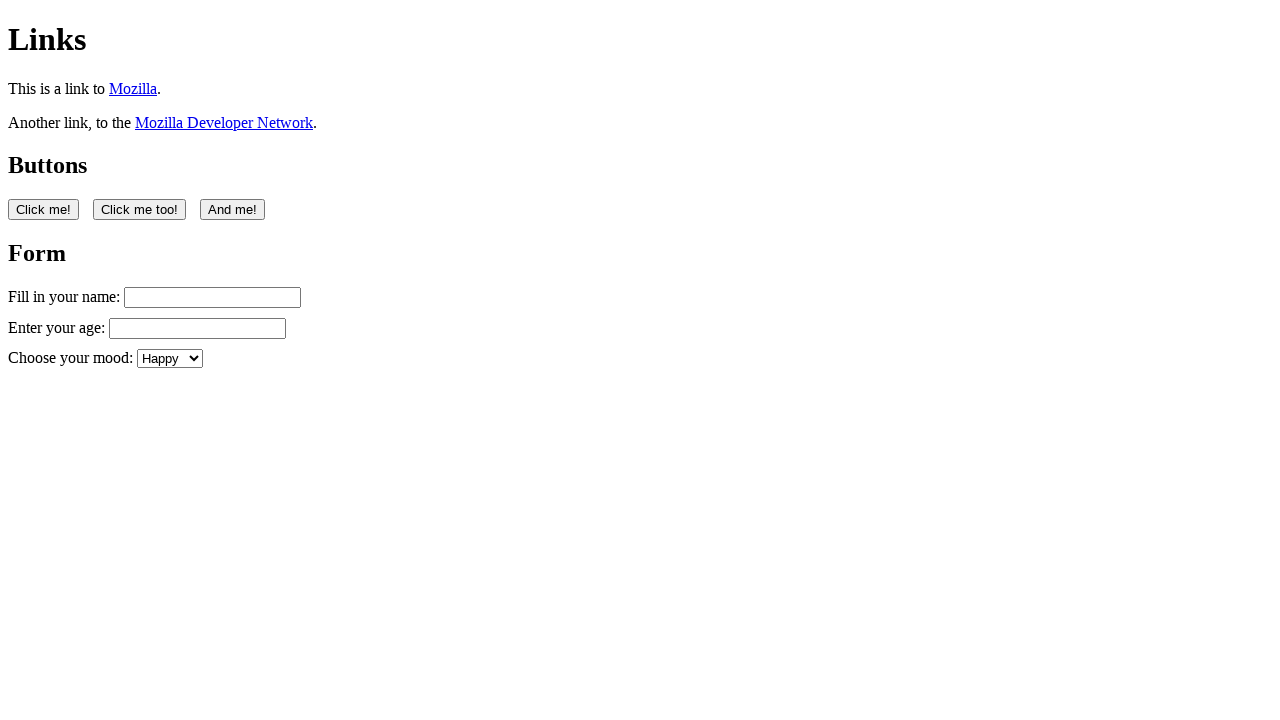

Clicked the first button to trigger alert at (44, 209) on button:nth-of-type(1)
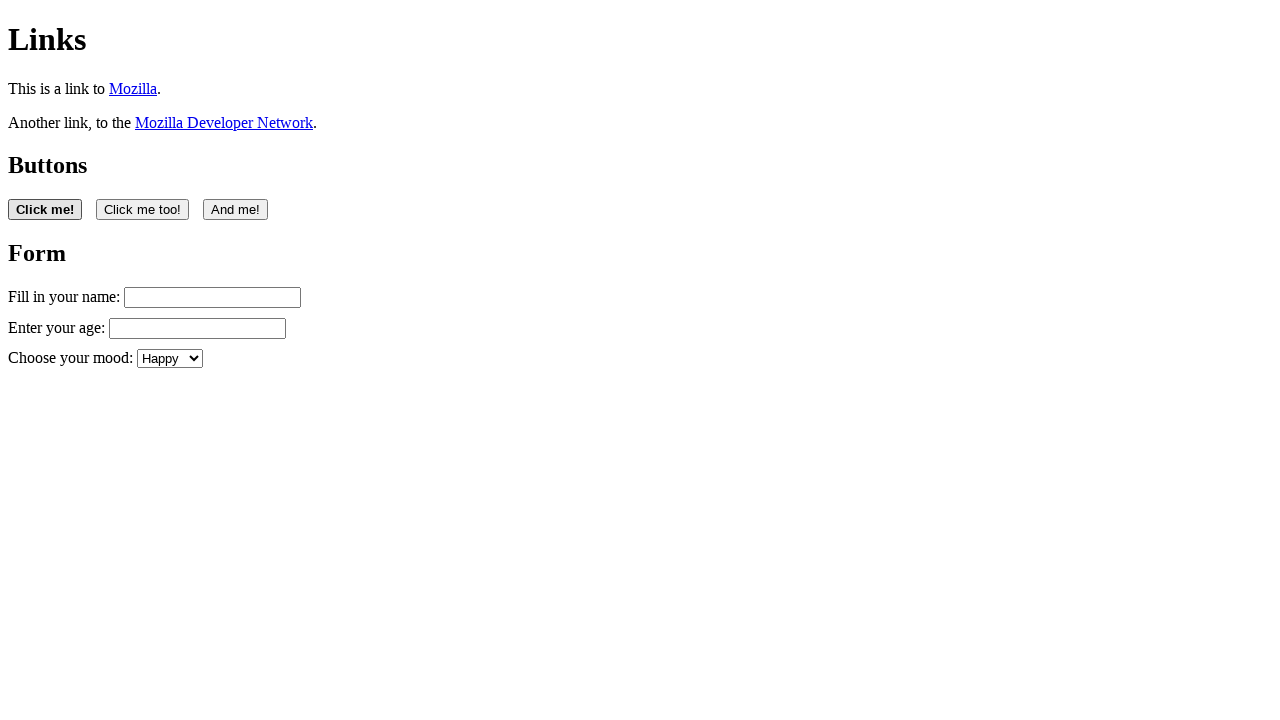

Set up dialog handler to accept alerts
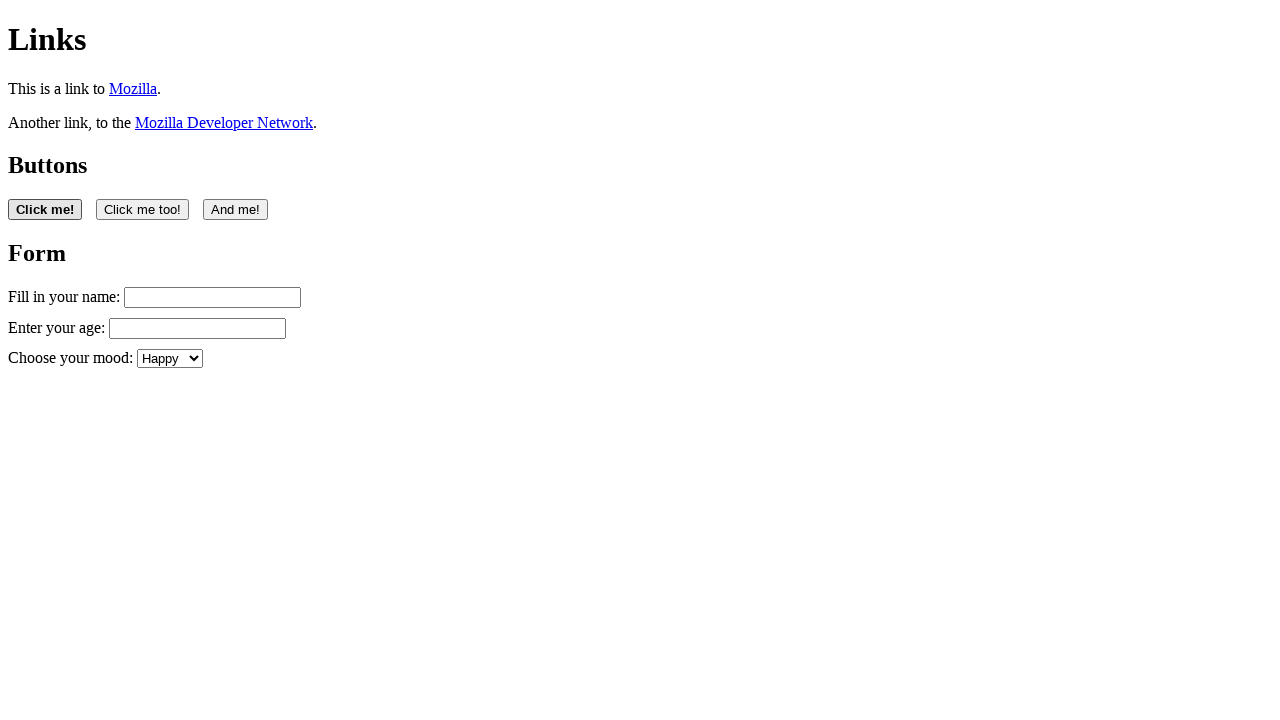

Waited 2 seconds for alert to be handled
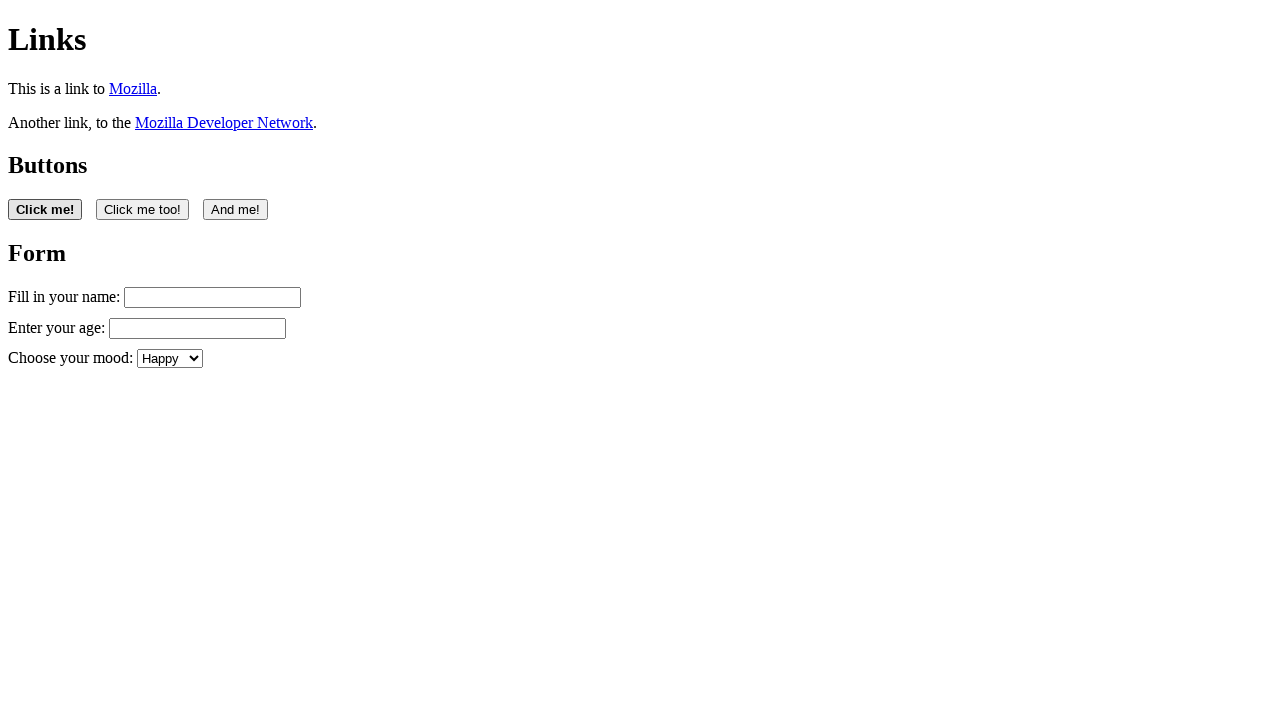

Filled the name input field with 'Filling in my form woohoo' on #name
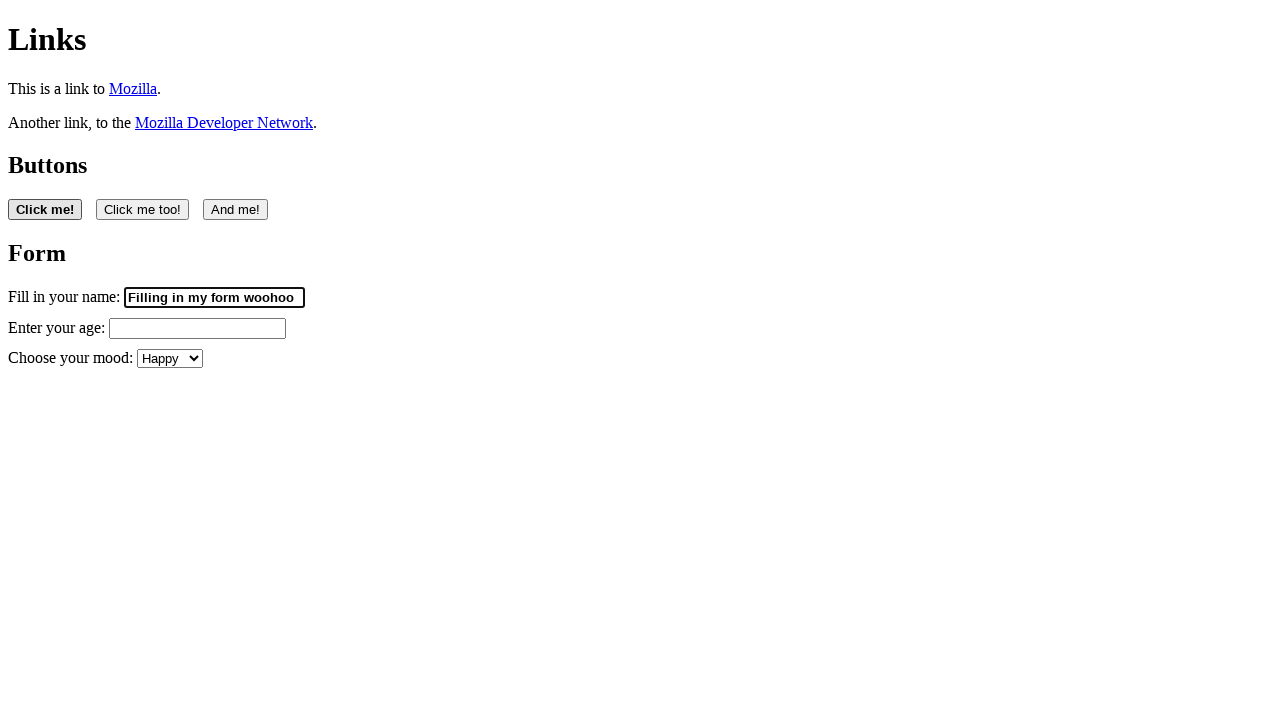

Pressed Tab key to navigate focus away from name input field
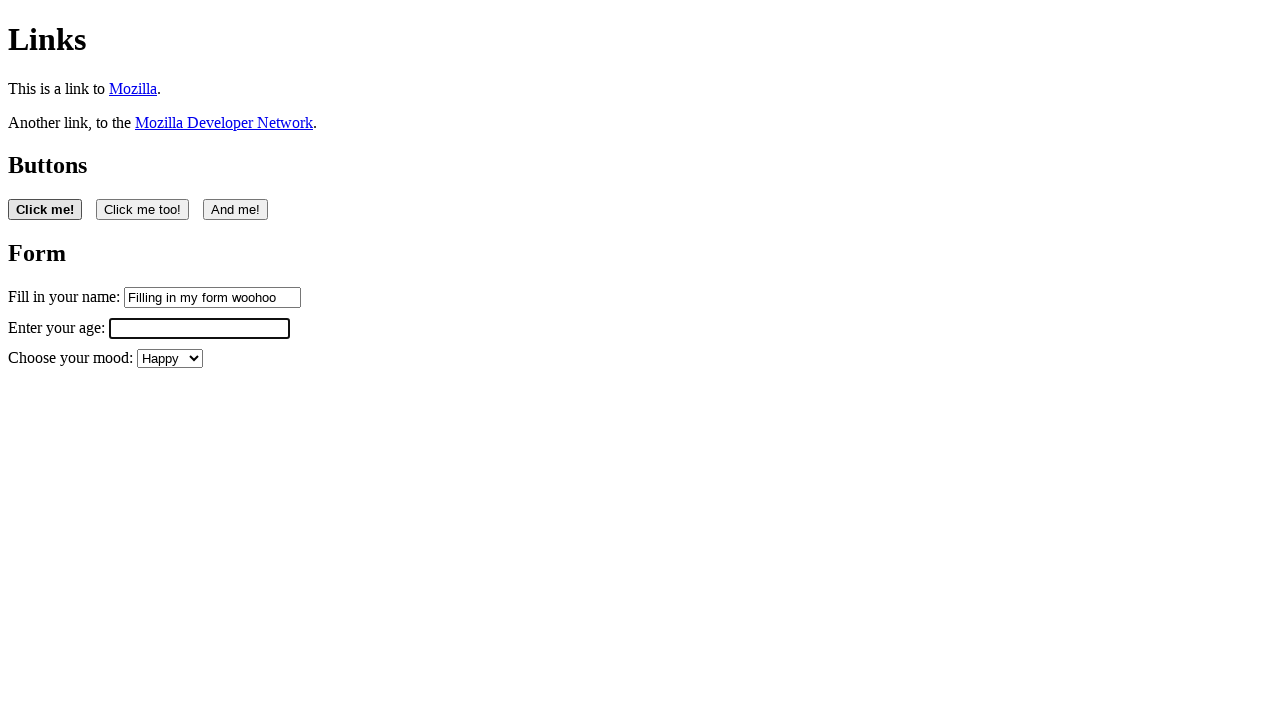

Verified name input field contains expected value 'Filling in my form woohoo'
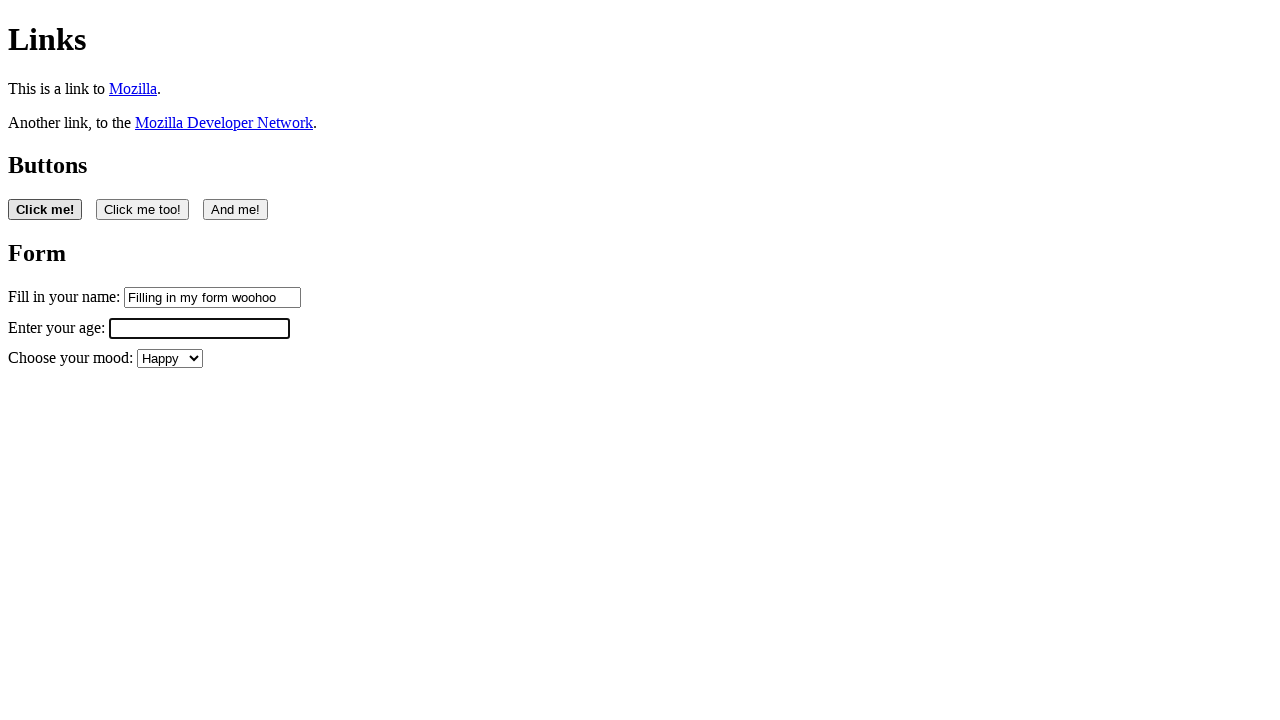

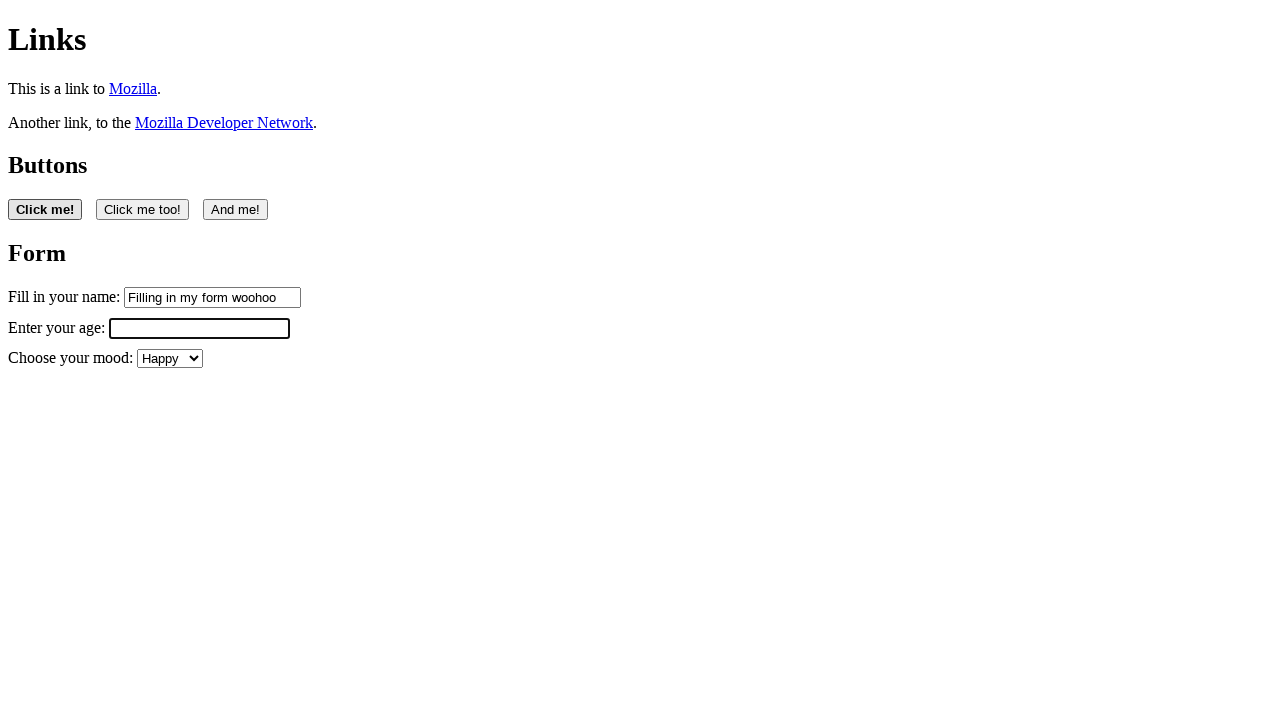